Tests the Contact Us dialog by filling out the contact form with name, email, and message fields, then submitting it

Starting URL: https://crio-qkart-frontend-qa.vercel.app

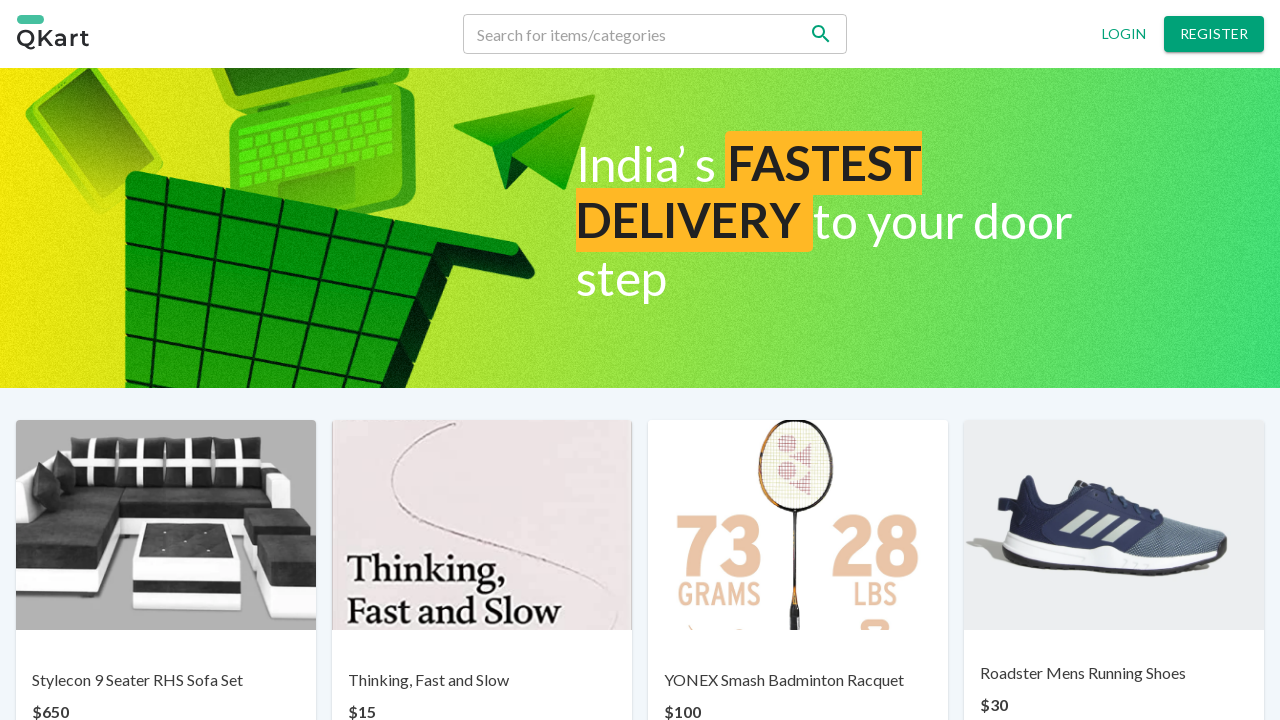

Clicked on 'Contact us' button at (670, 667) on xpath=//*[text()='Contact us']
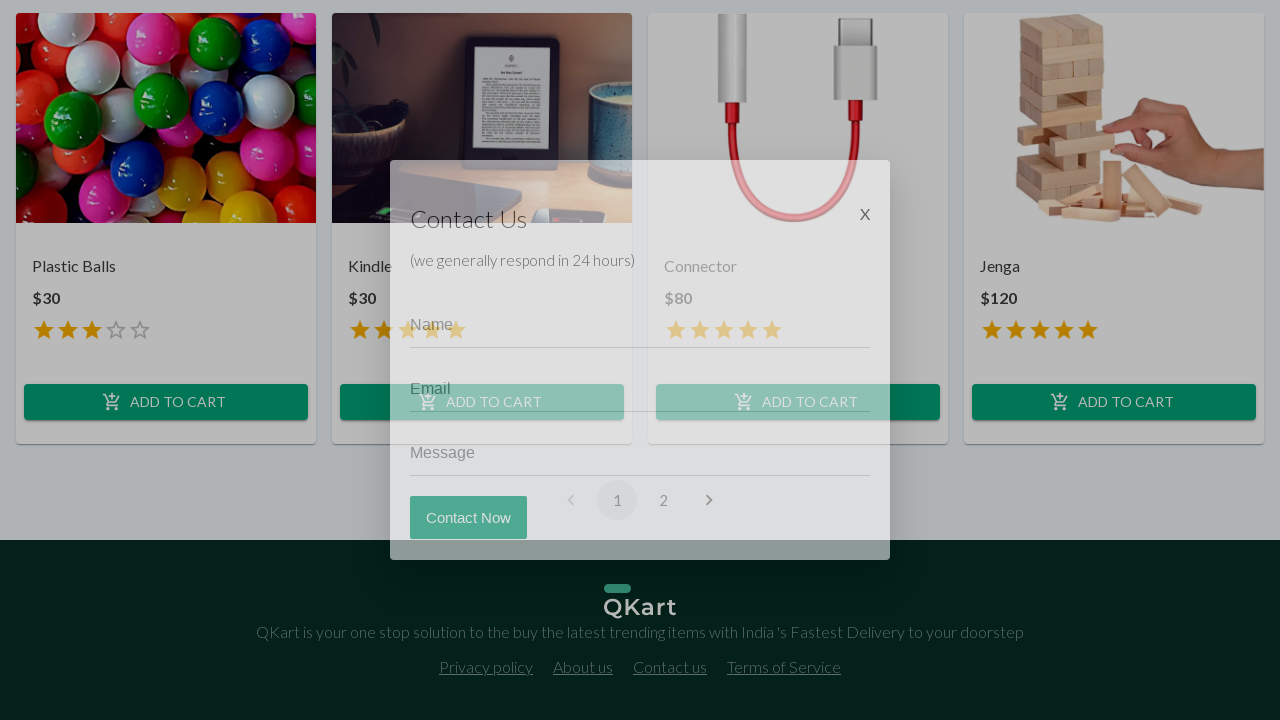

Filled in name field with 'John Smith' on input[placeholder='Name']
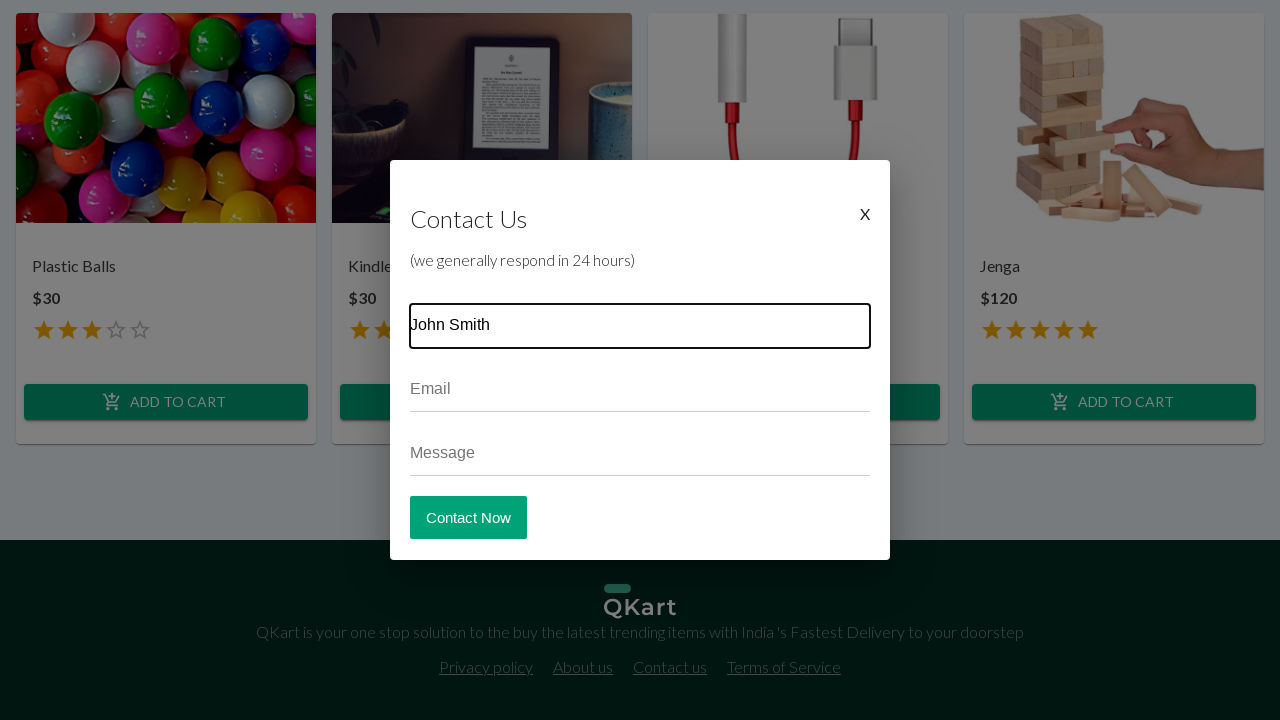

Filled in email field with 'johnsmith@example.com' on input[placeholder='Email']
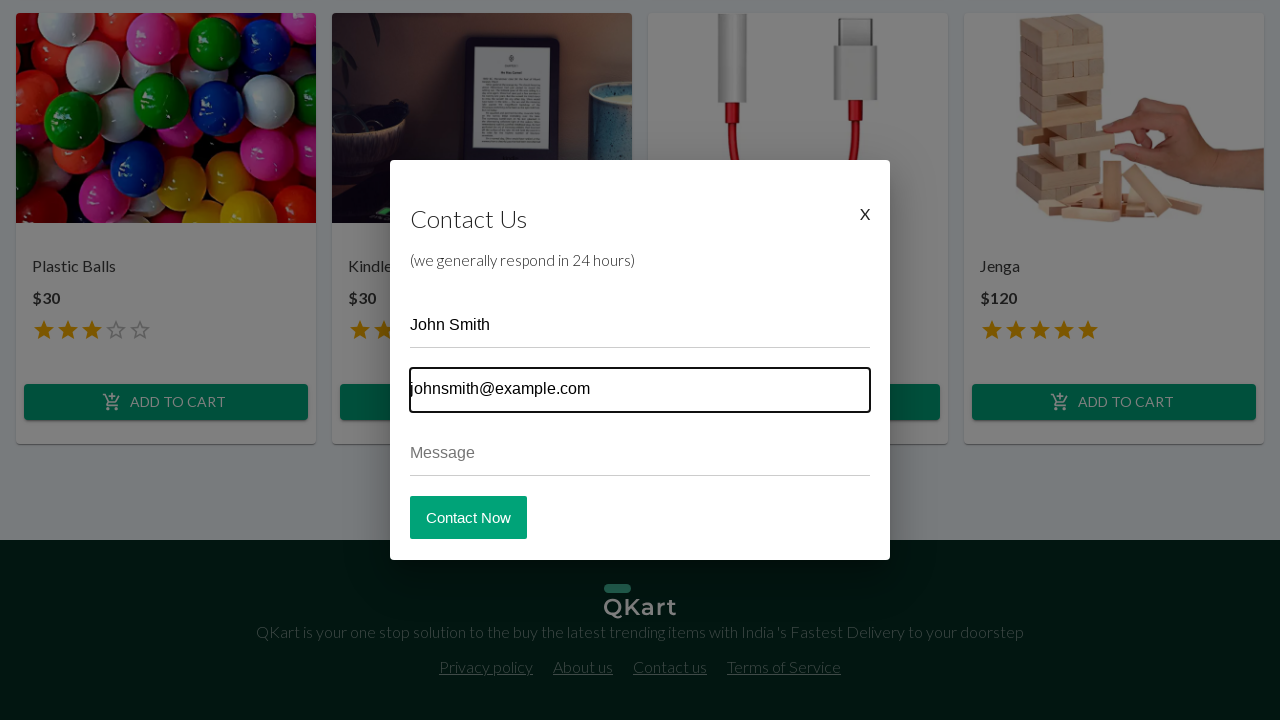

Filled in message field with test inquiry text on input[placeholder='Message']
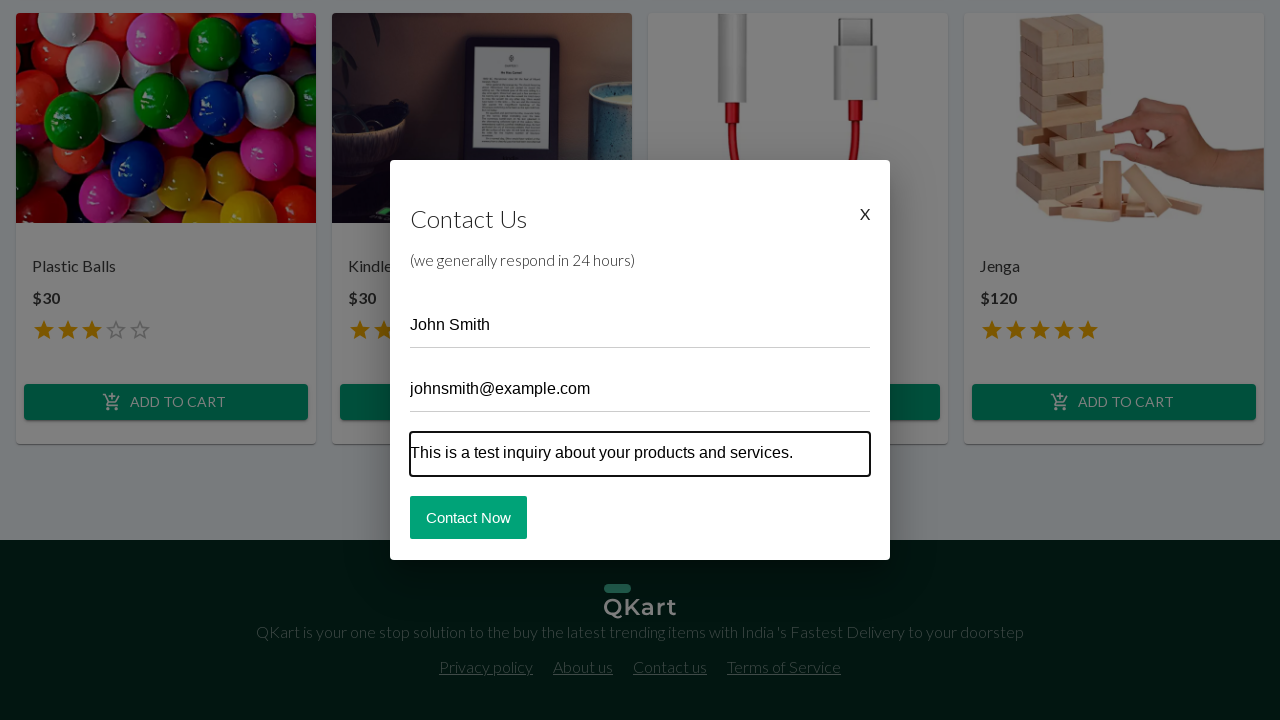

Clicked submit button to submit contact form at (468, 517) on form button
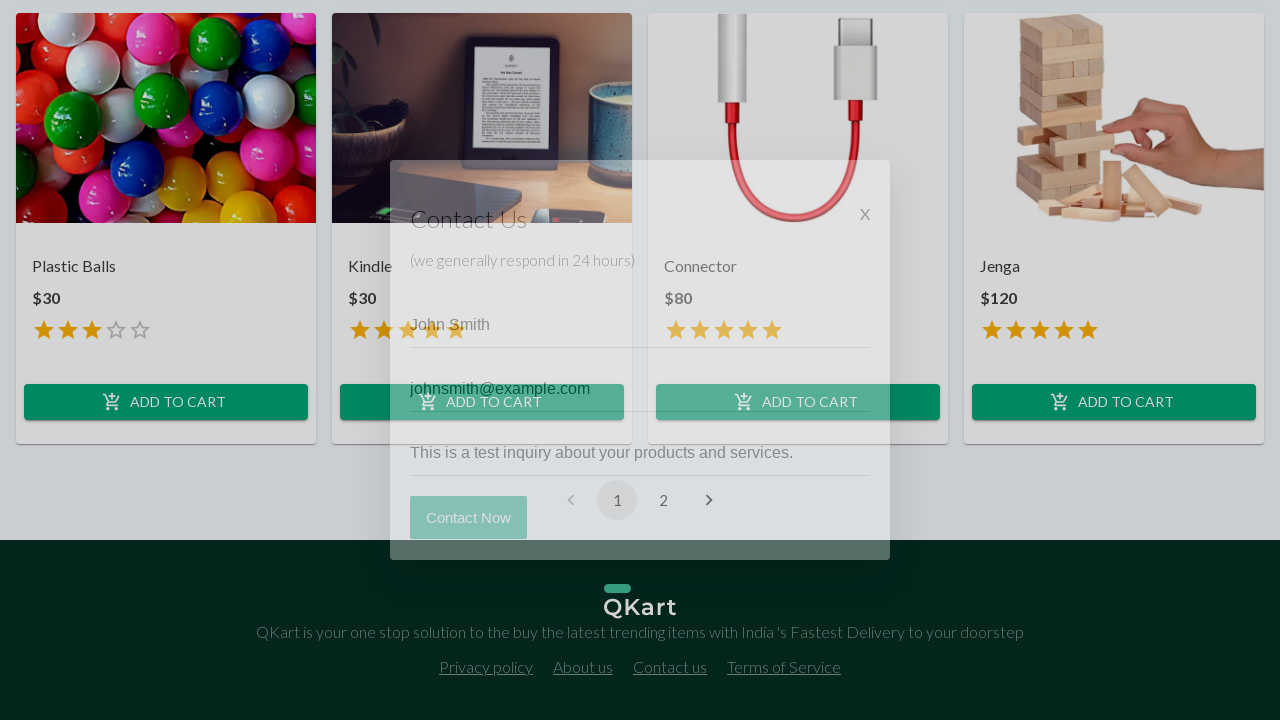

Waited 2 seconds for contact dialog to close
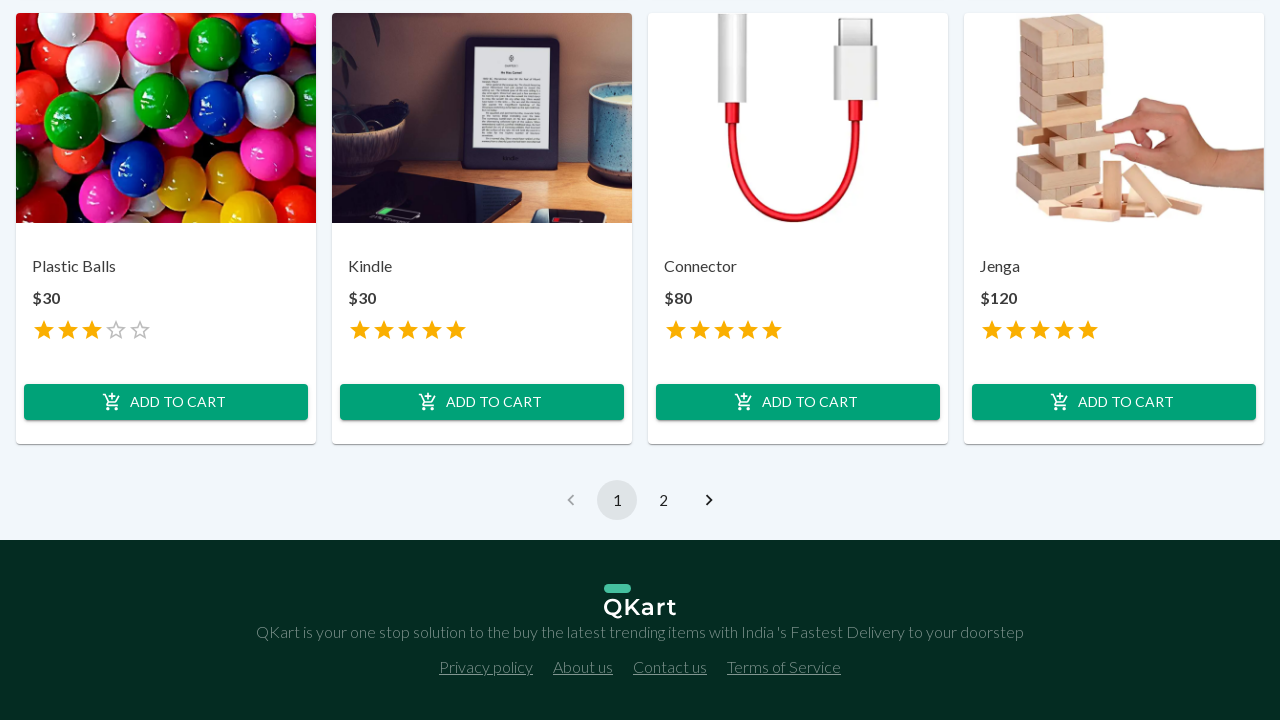

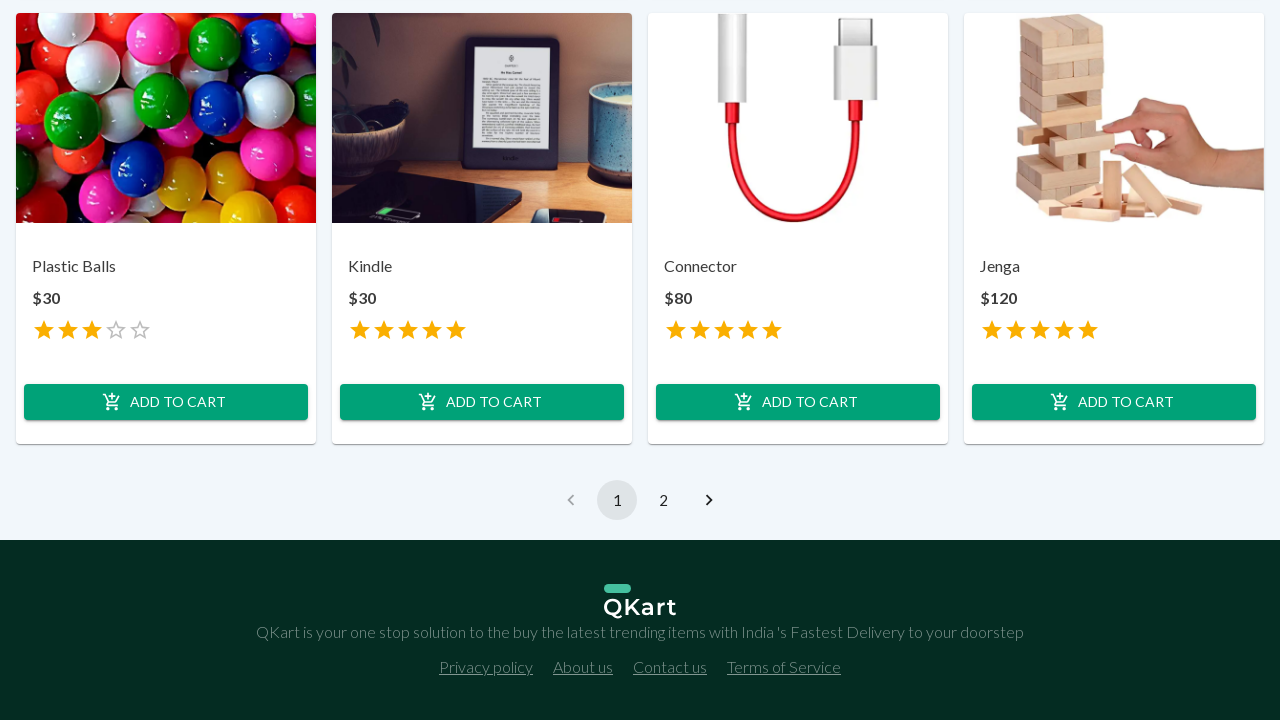